Tests checkbox functionality by checking if each checkbox is selected, and clicking to select it if not already selected.

Starting URL: https://the-internet.herokuapp.com/checkboxes

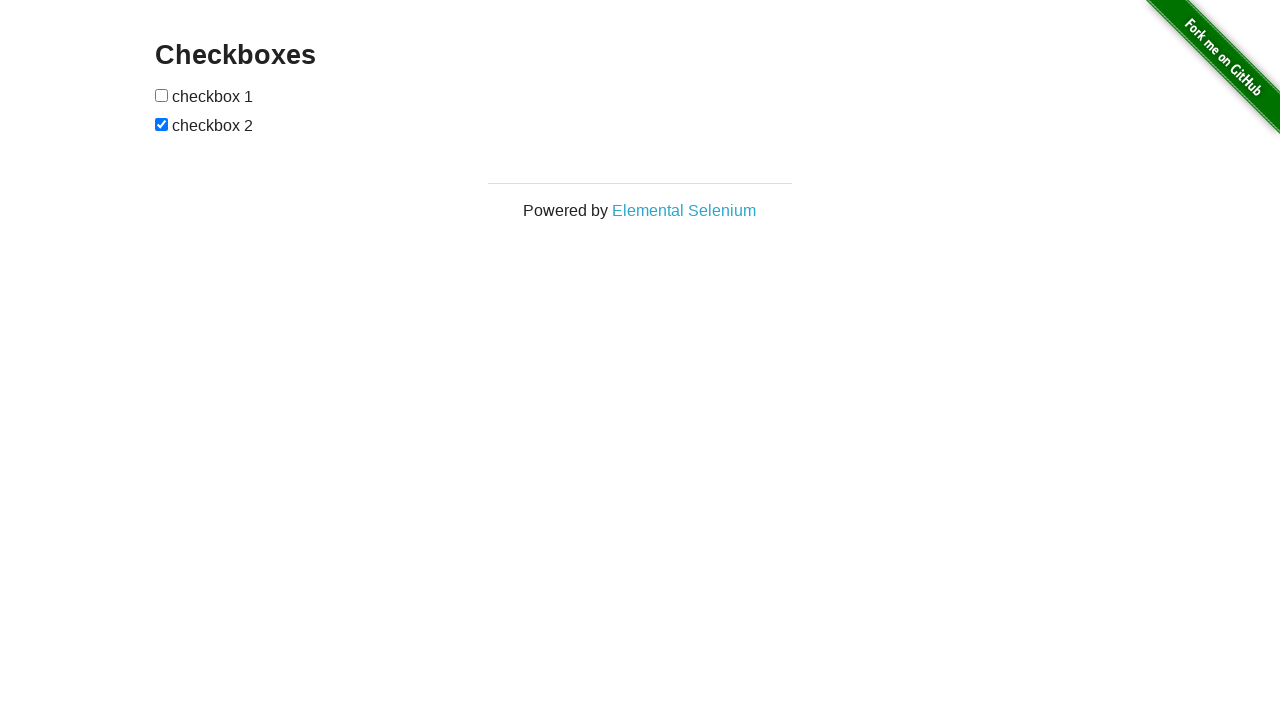

Located first checkbox element
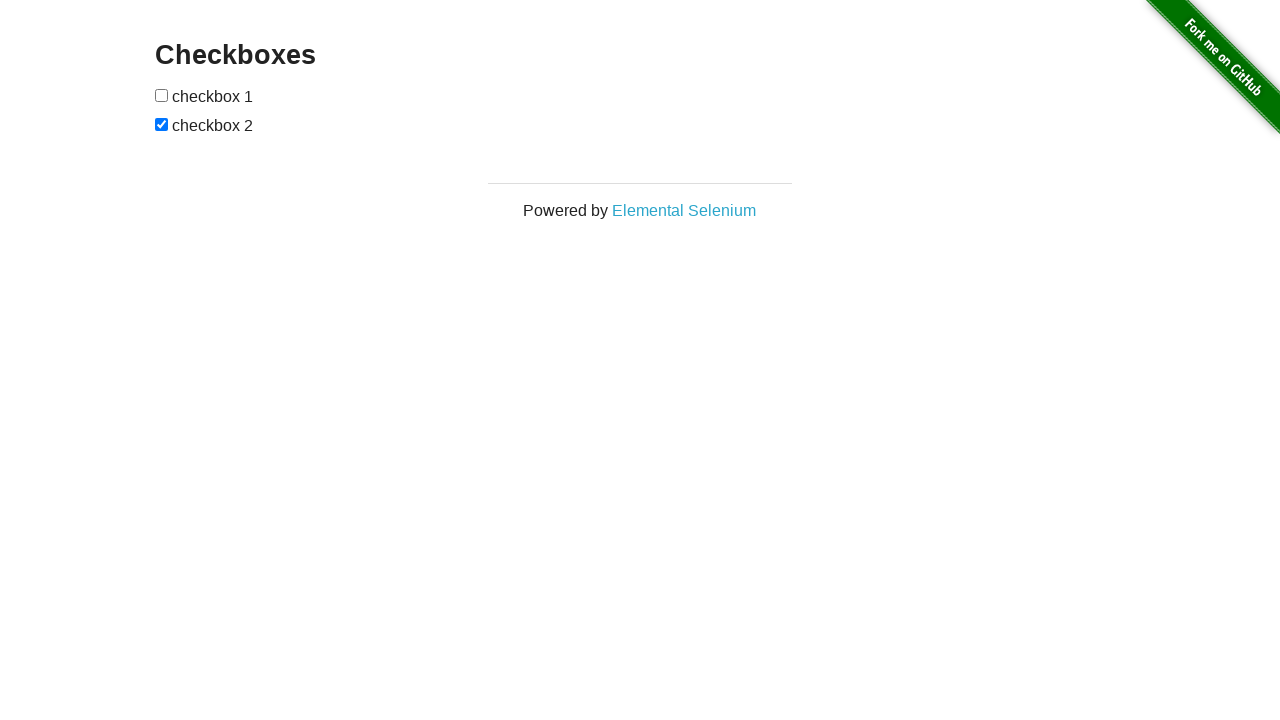

Located second checkbox element
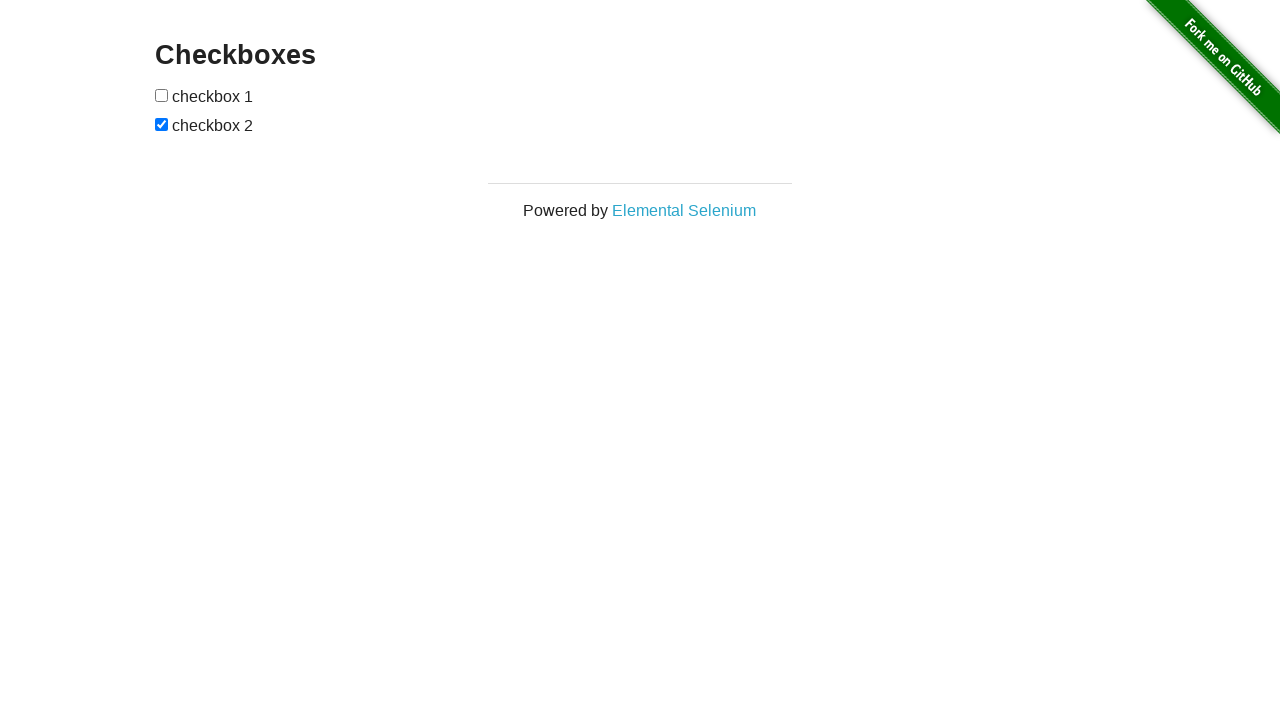

Checked that first checkbox is not selected
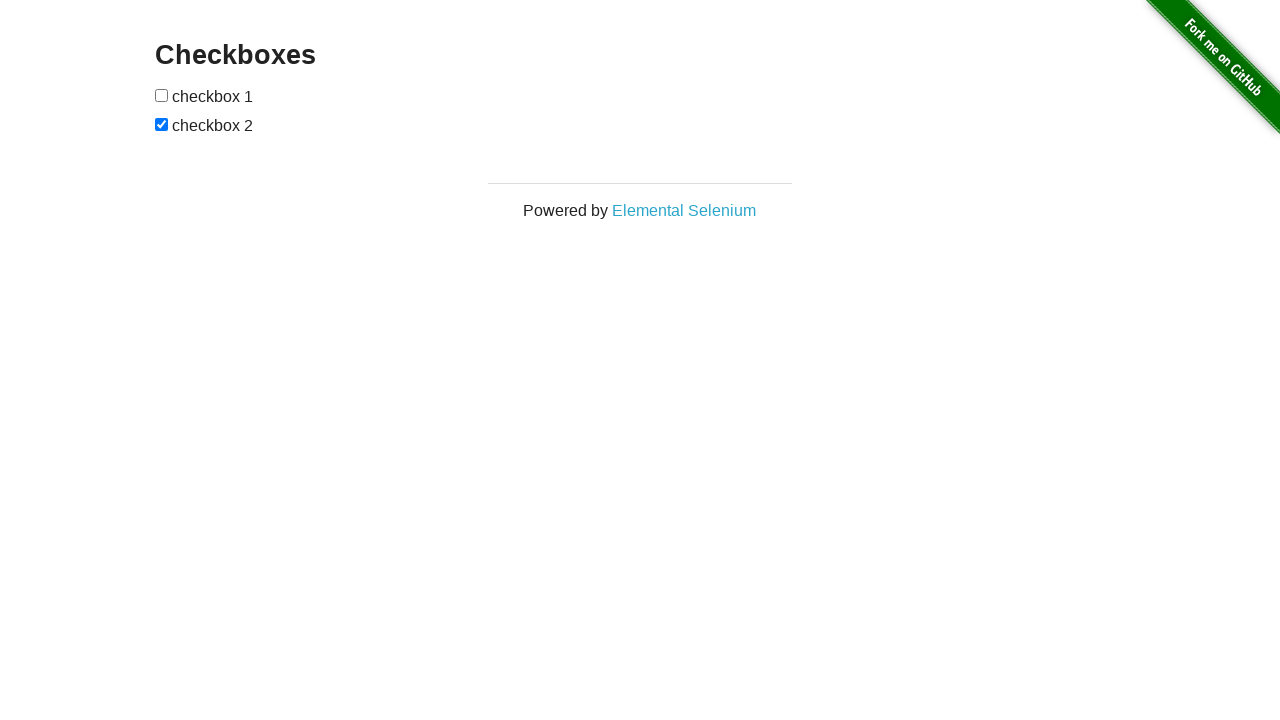

Clicked first checkbox to select it at (162, 95) on (//*[@type='checkbox'])[1]
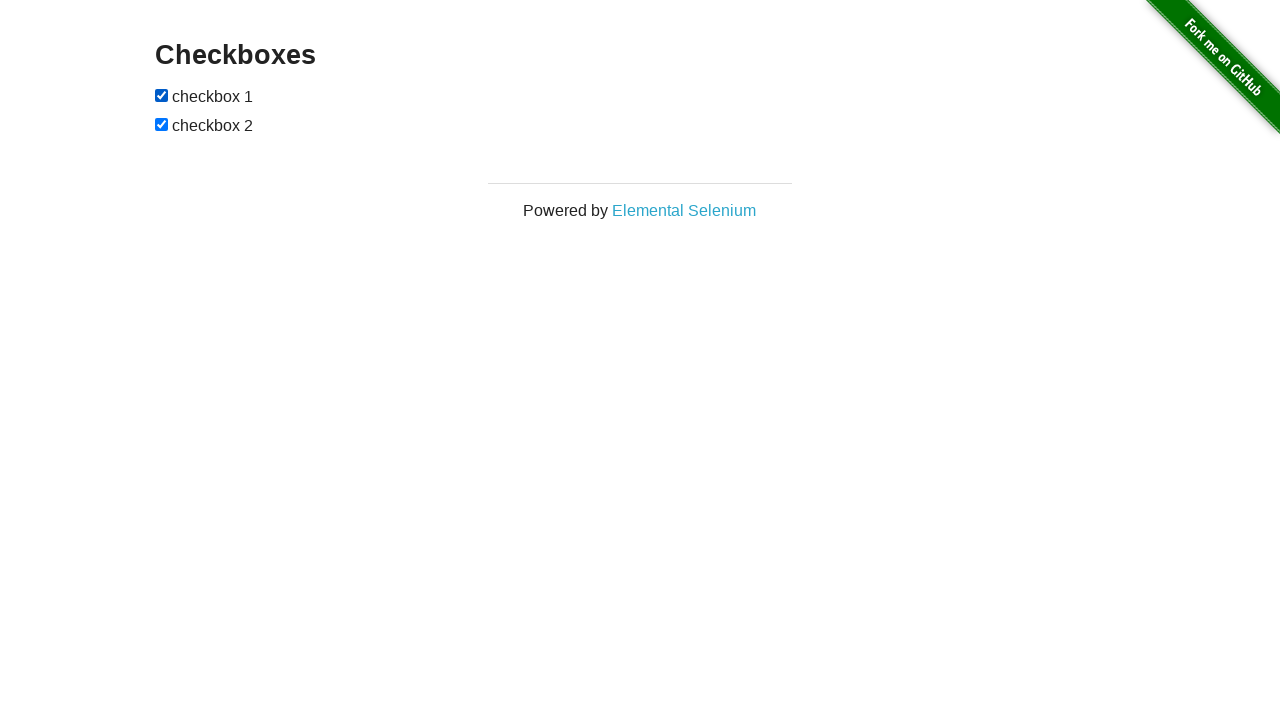

Verified second checkbox is already selected
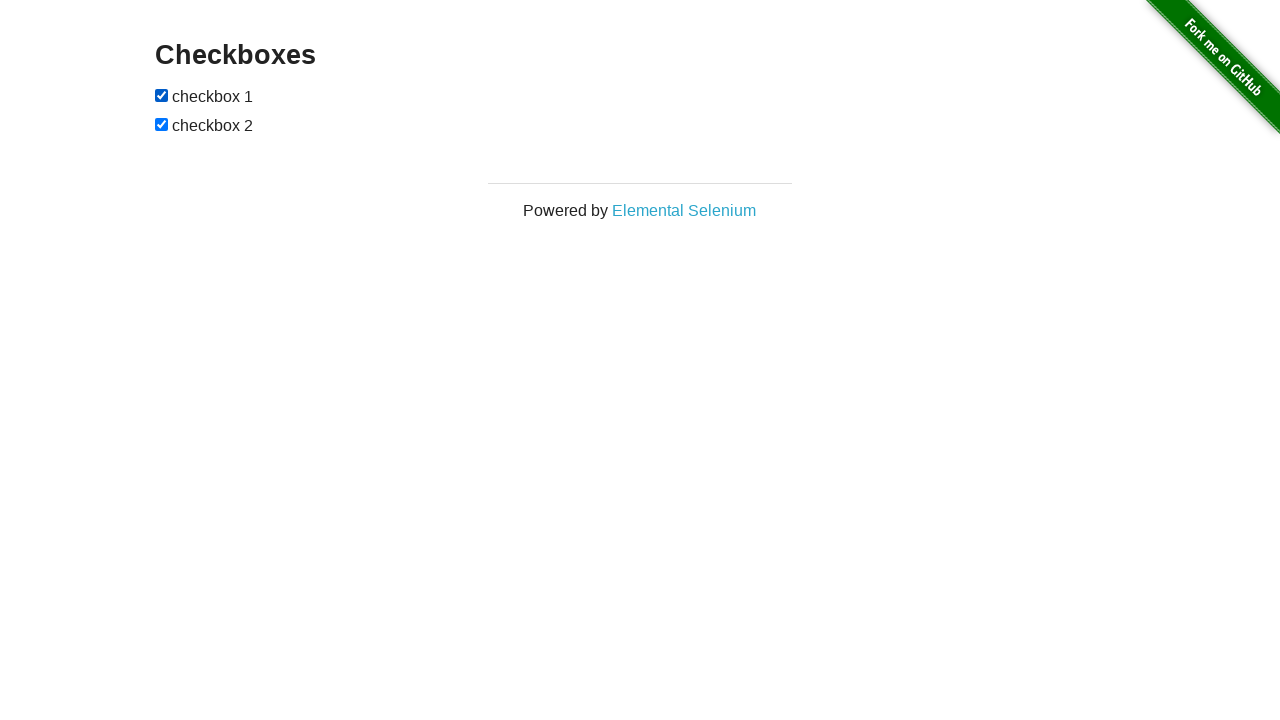

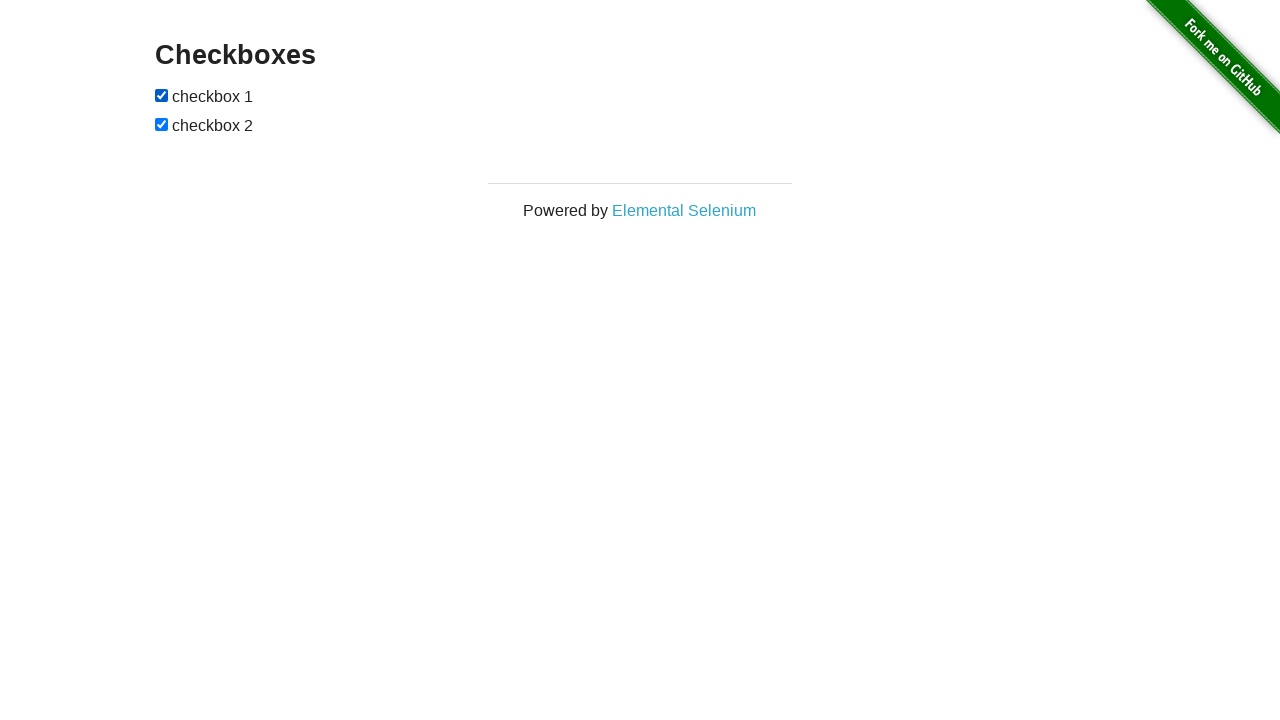